Navigates to Top List then New Comments and verifies no comments are displayed

Starting URL: http://www.99-bottles-of-beer.net/

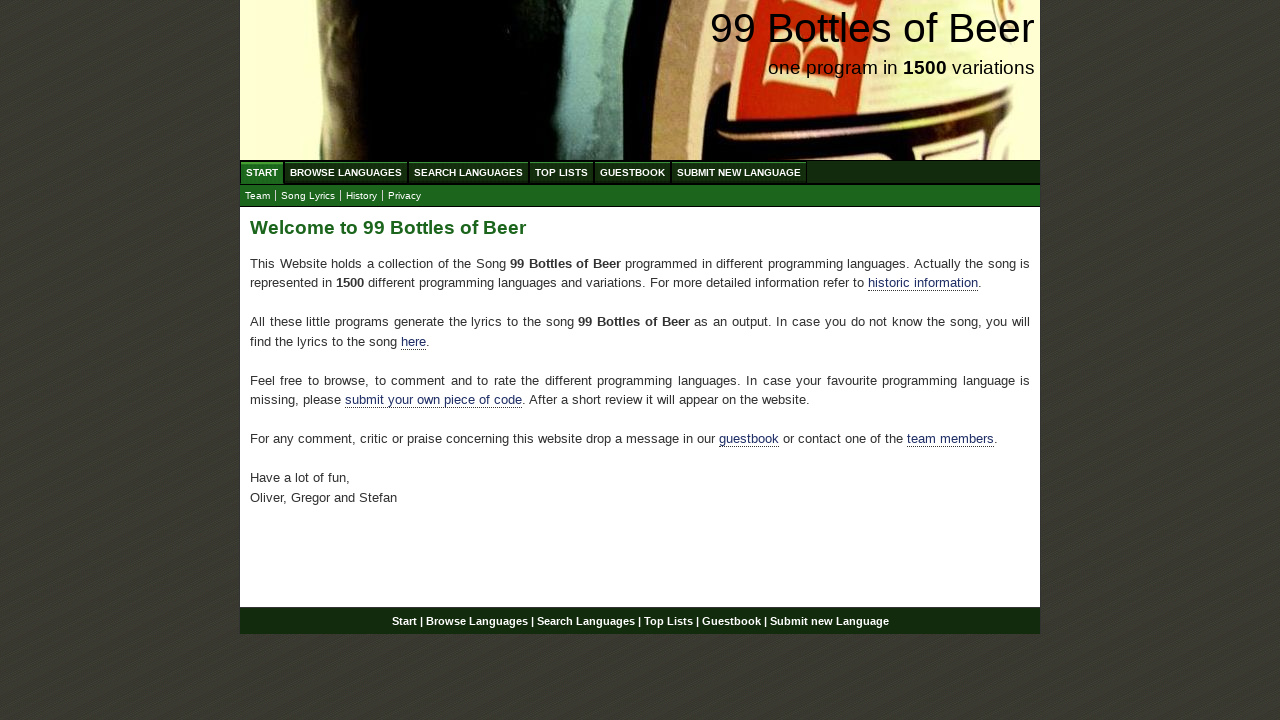

Clicked on Top List menu item at (562, 172) on xpath=//ul/li/a[@href='/toplist.html']
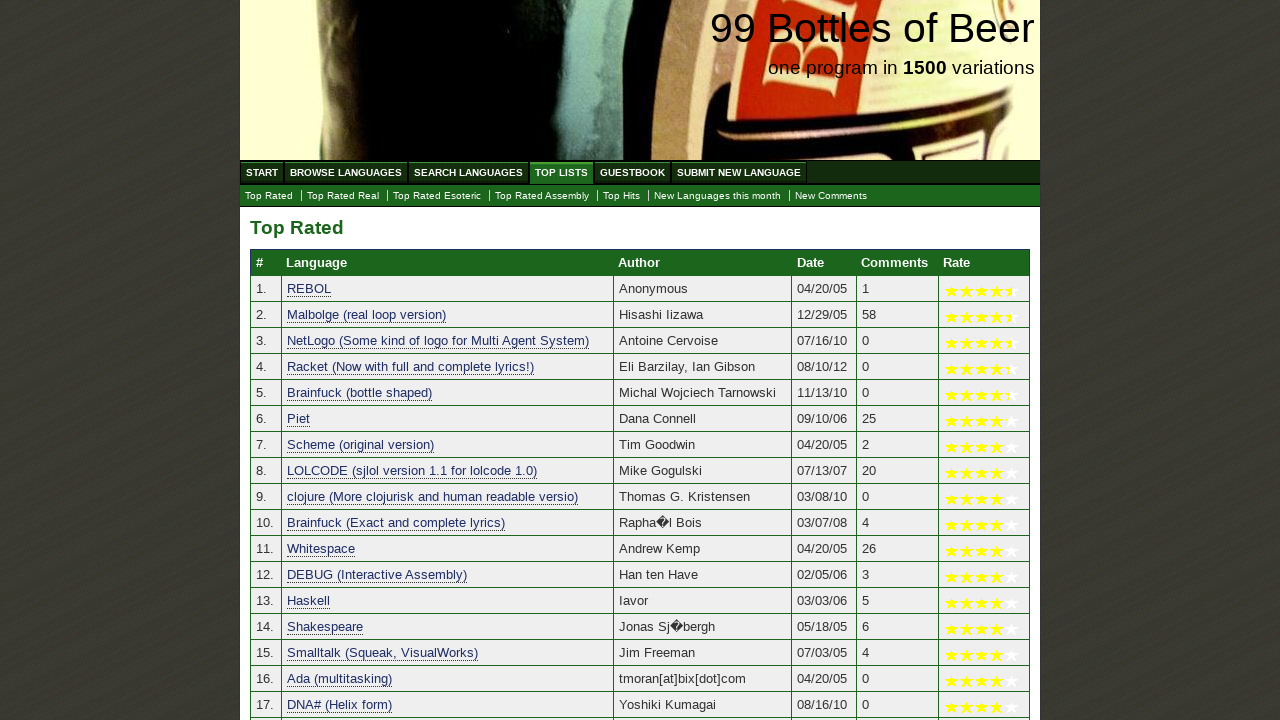

Clicked on New Comments submenu item at (831, 196) on xpath=//ul[@id='submenu']/li/a[@href='./newcomments.html']
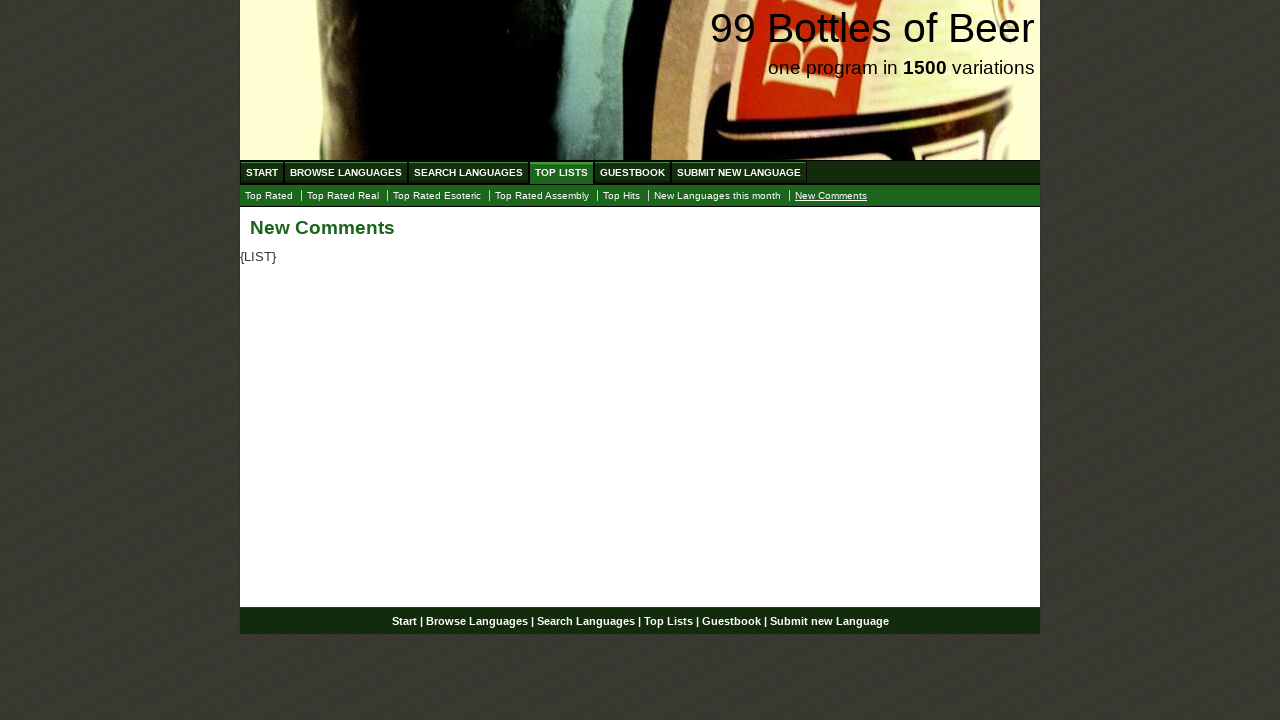

Waited for comments list element to load
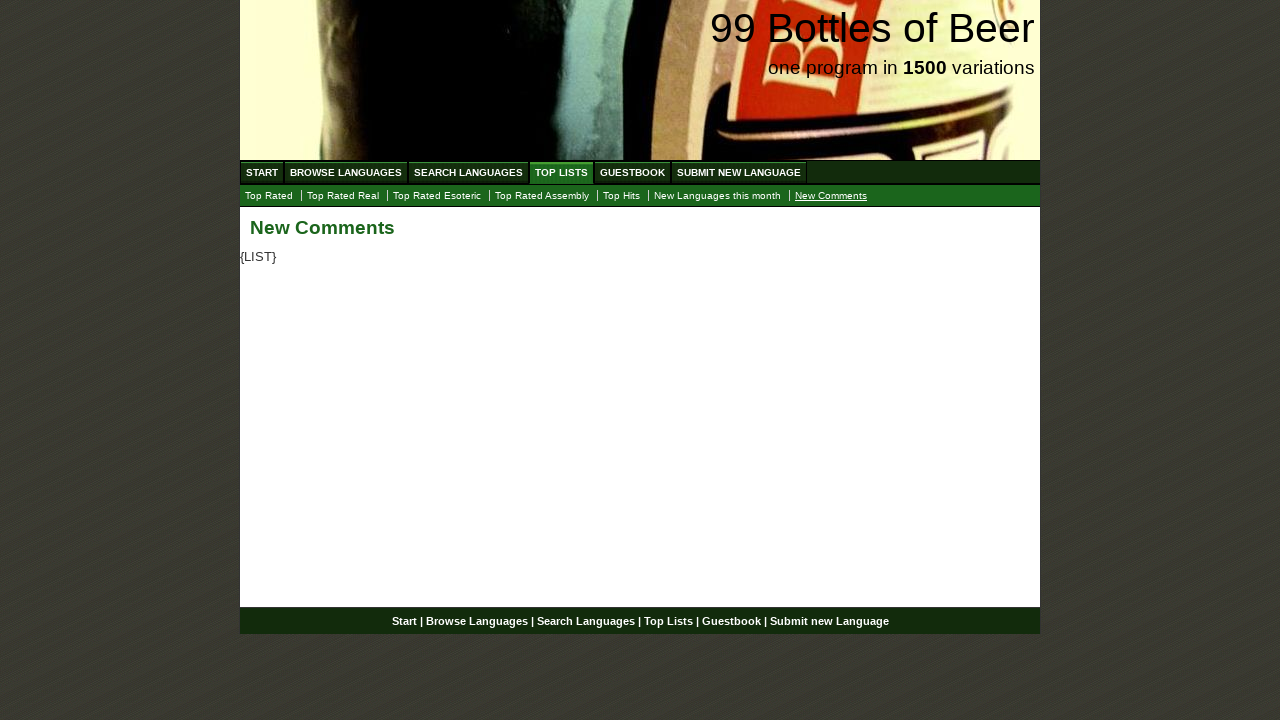

Verified no comments are displayed (empty text content)
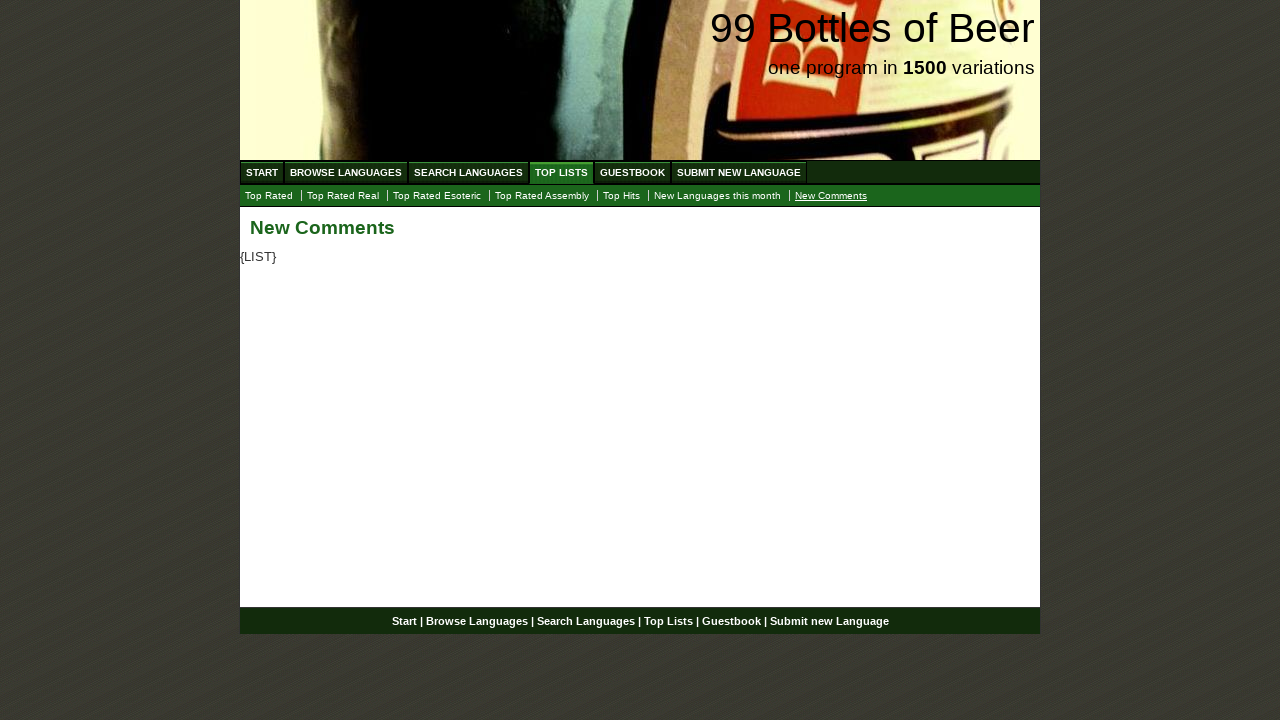

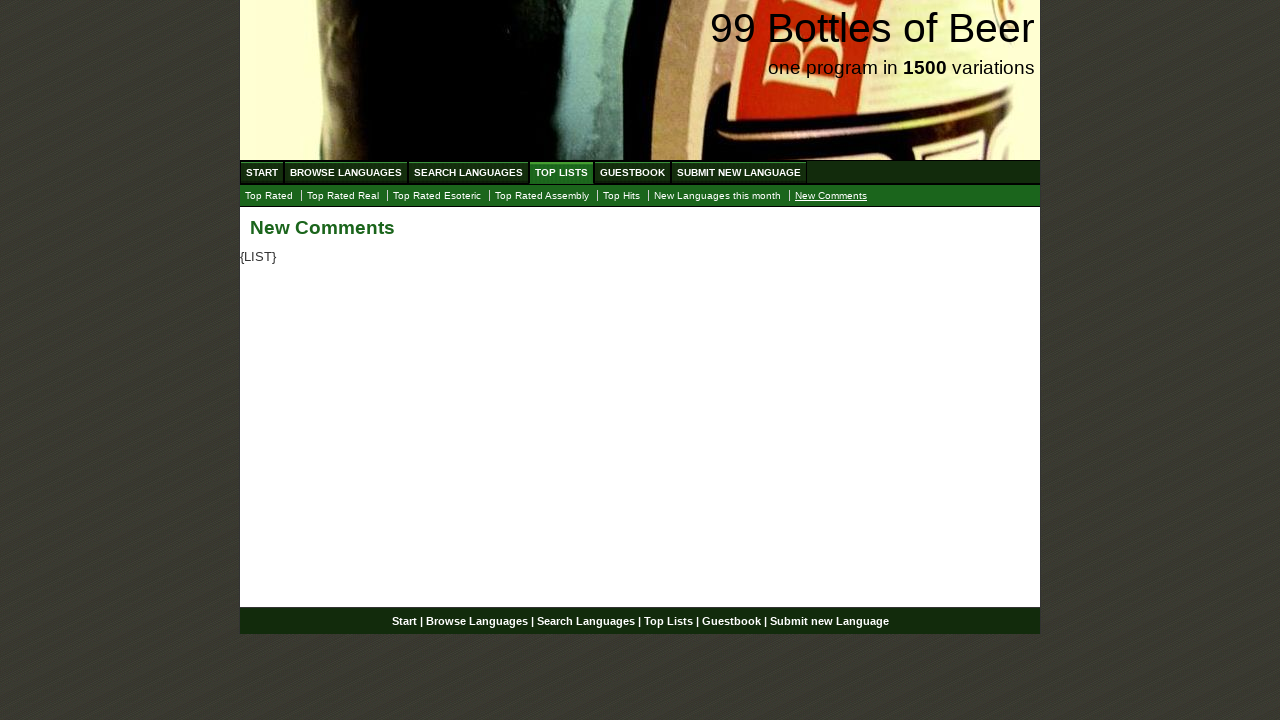